Tests browser window handling by clicking a link that opens a new window, switching to the child window to verify content, then closing it and switching back to the parent window.

Starting URL: https://the-internet.herokuapp.com/windows

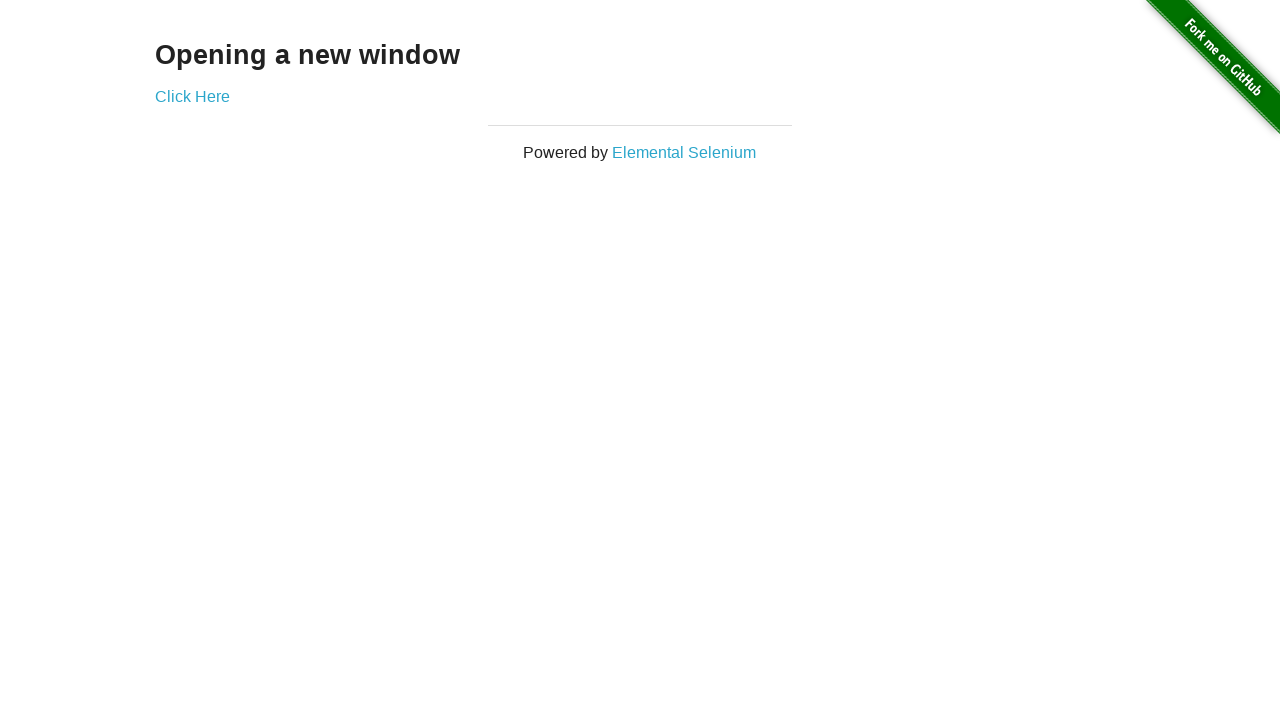

Clicked 'Click Here' link to open new window at (192, 96) on text=Click Here
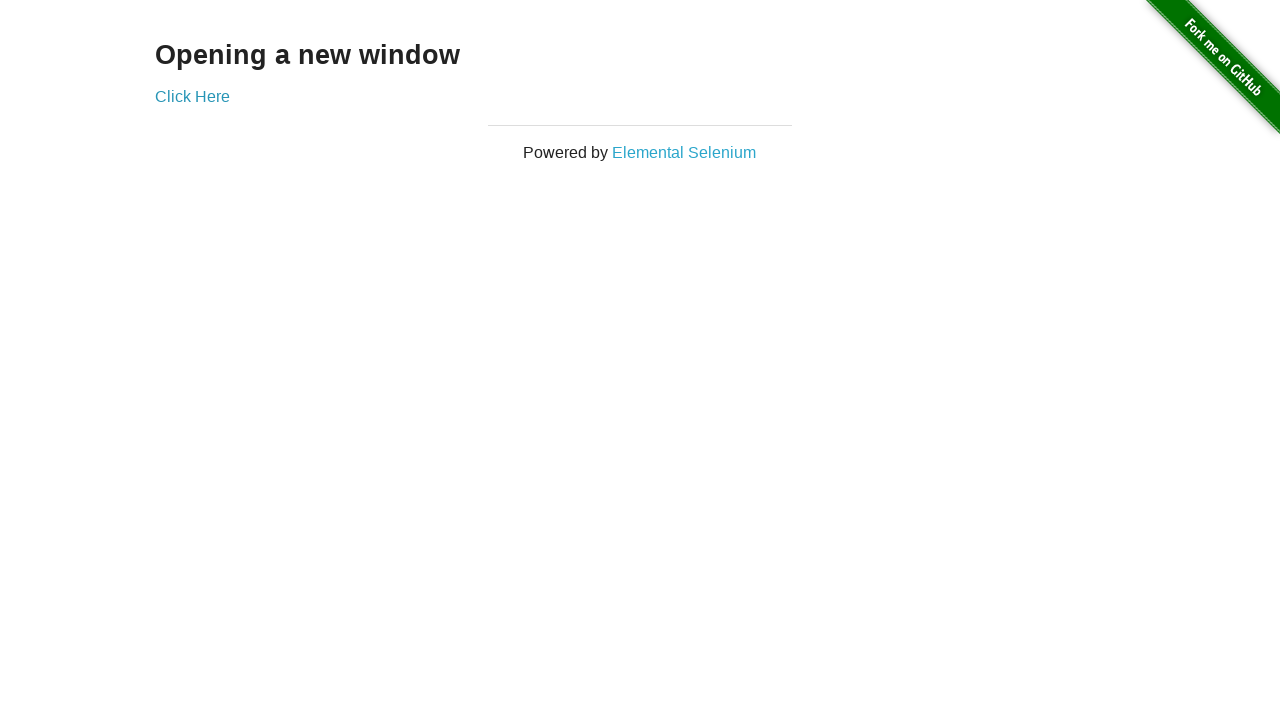

Captured reference to newly opened window
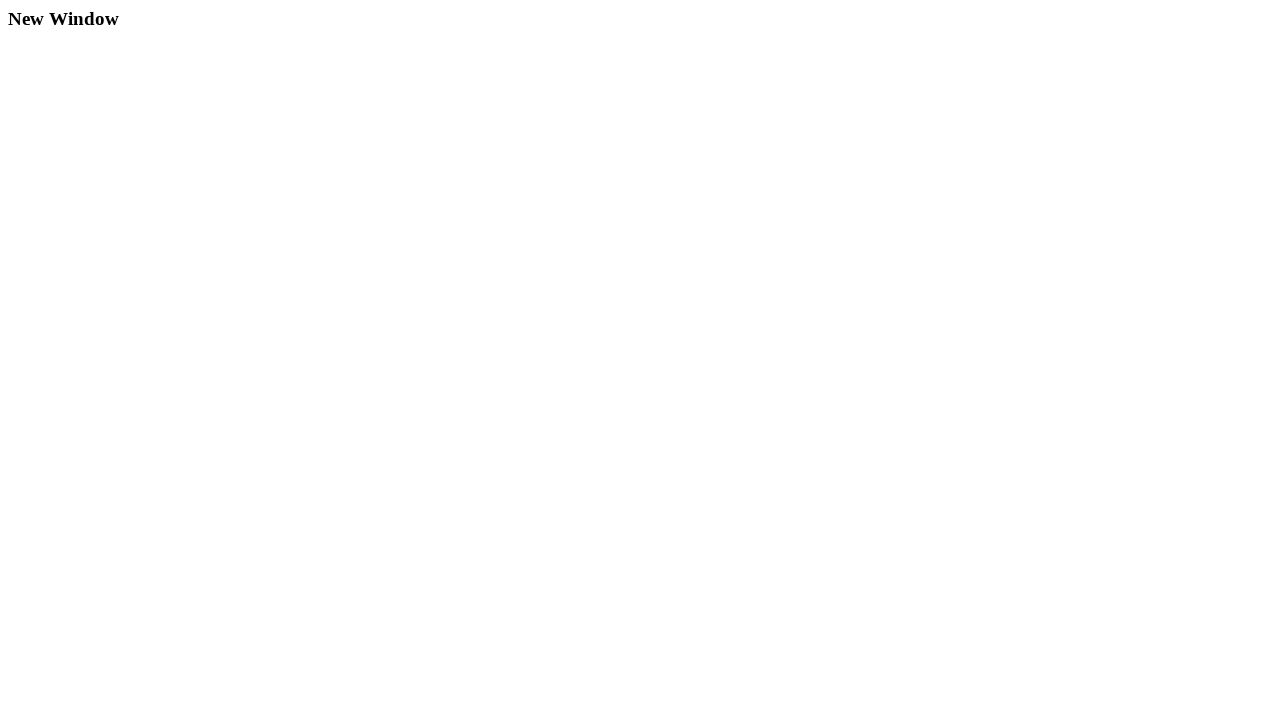

New window finished loading
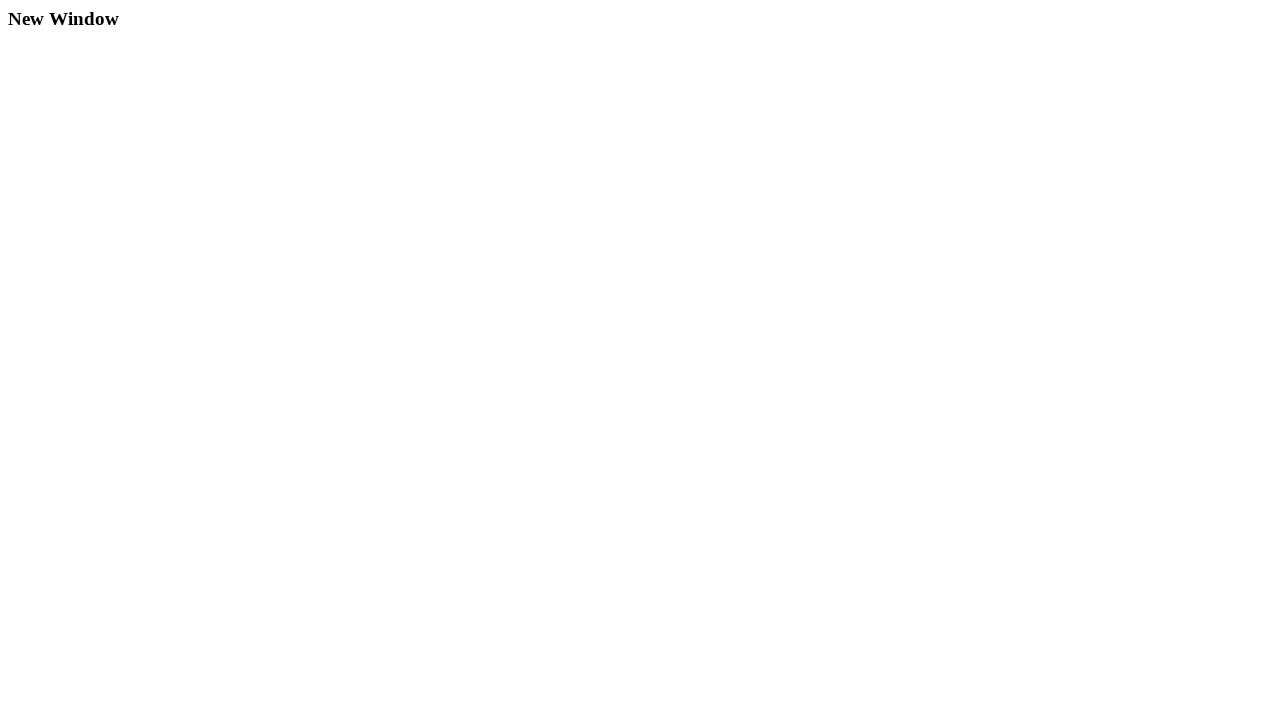

Located h3 element in new window
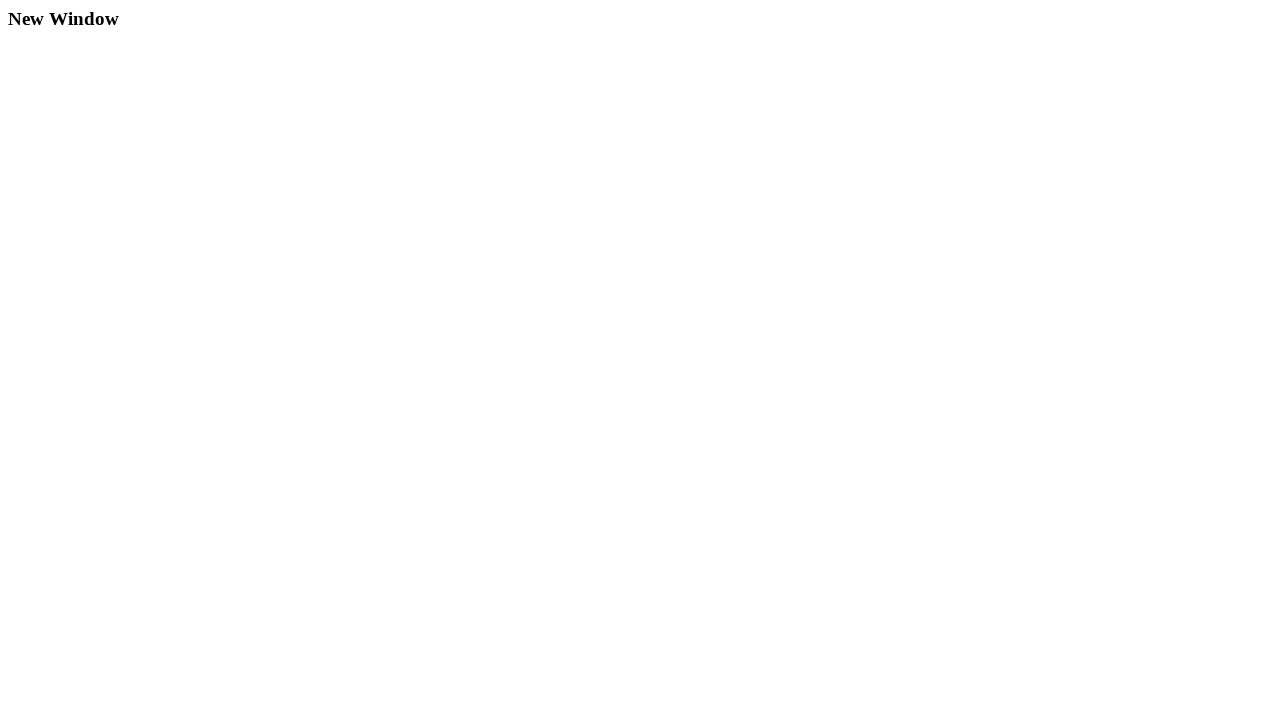

Extracted text from h3 element: 'New Window'
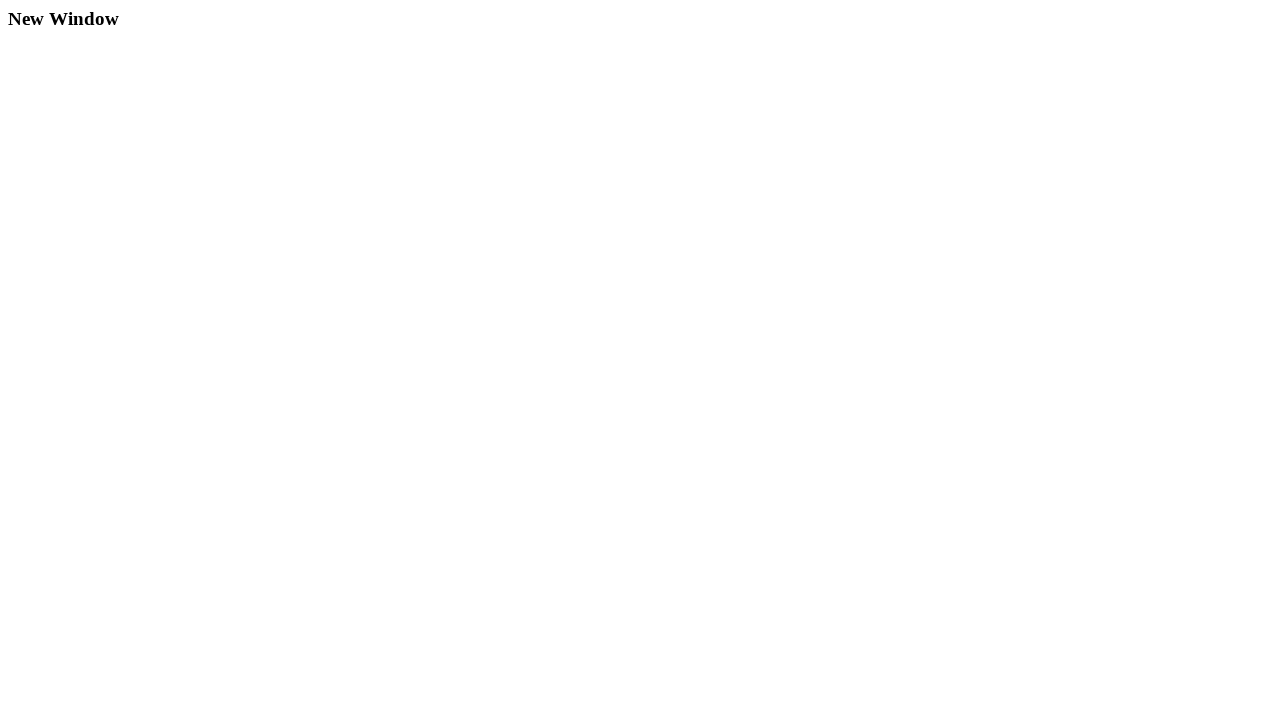

Closed the child window
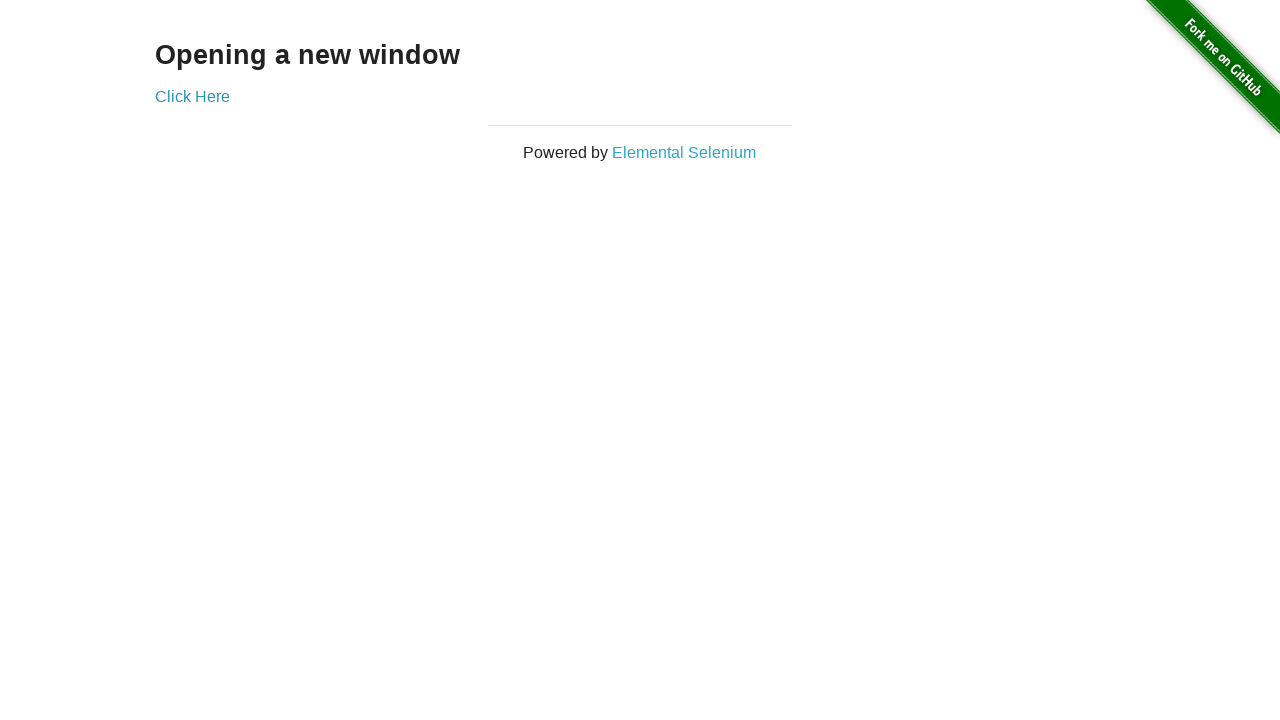

Confirmed parent window is active with 'Click Here' link still visible
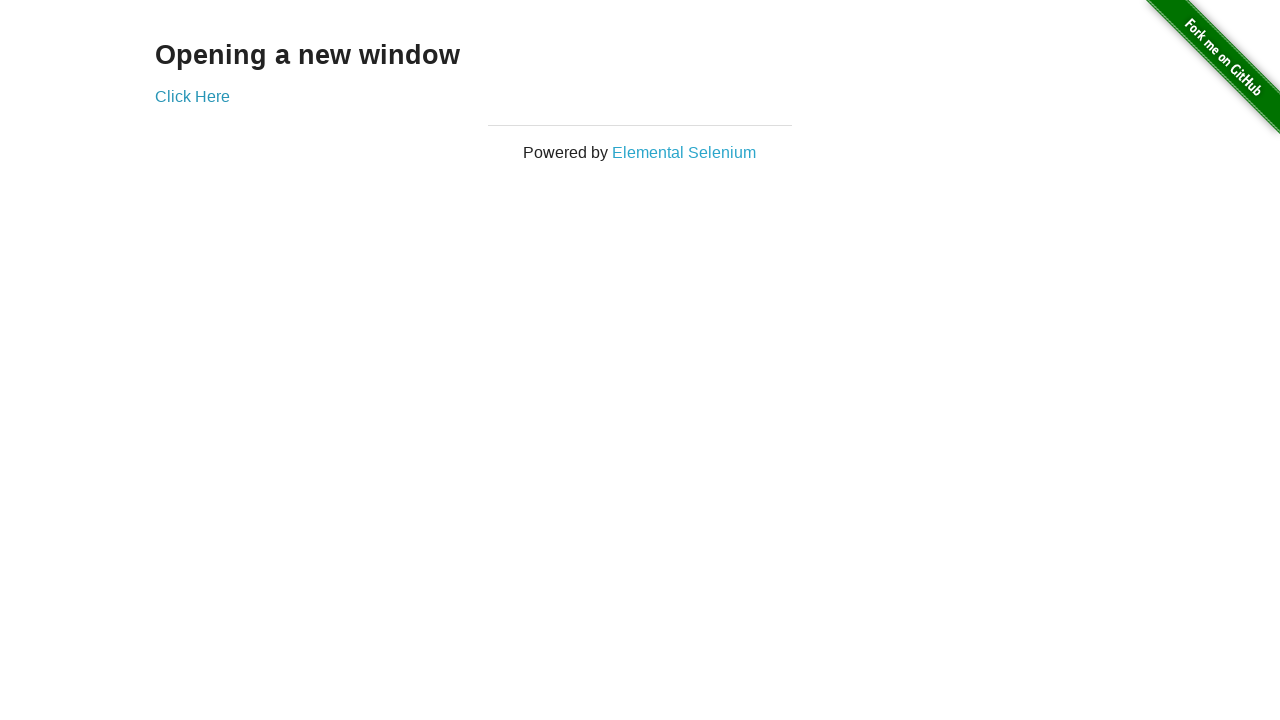

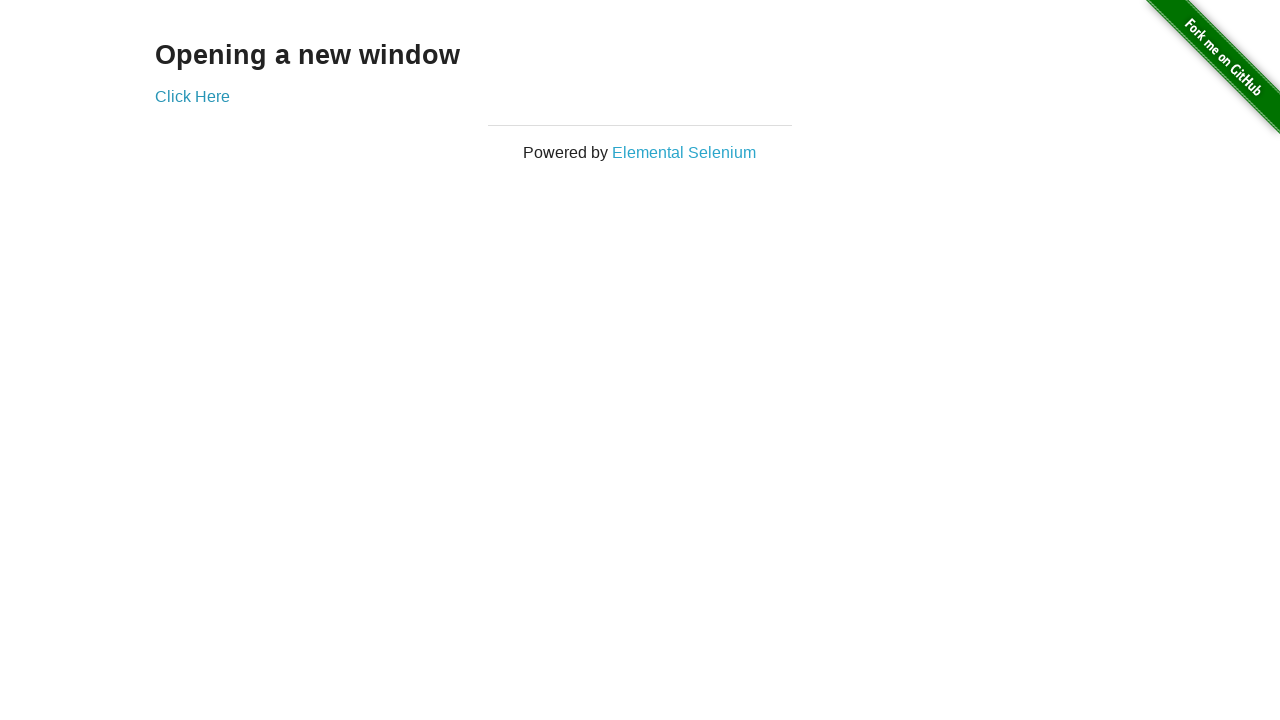